Fills out the Korean EMS shipping rate calculator form with package dimensions and weight, then queries for the shipping rate.

Starting URL: https://ems.epost.go.kr/front.EmsDeliveryDelivery01.postal#

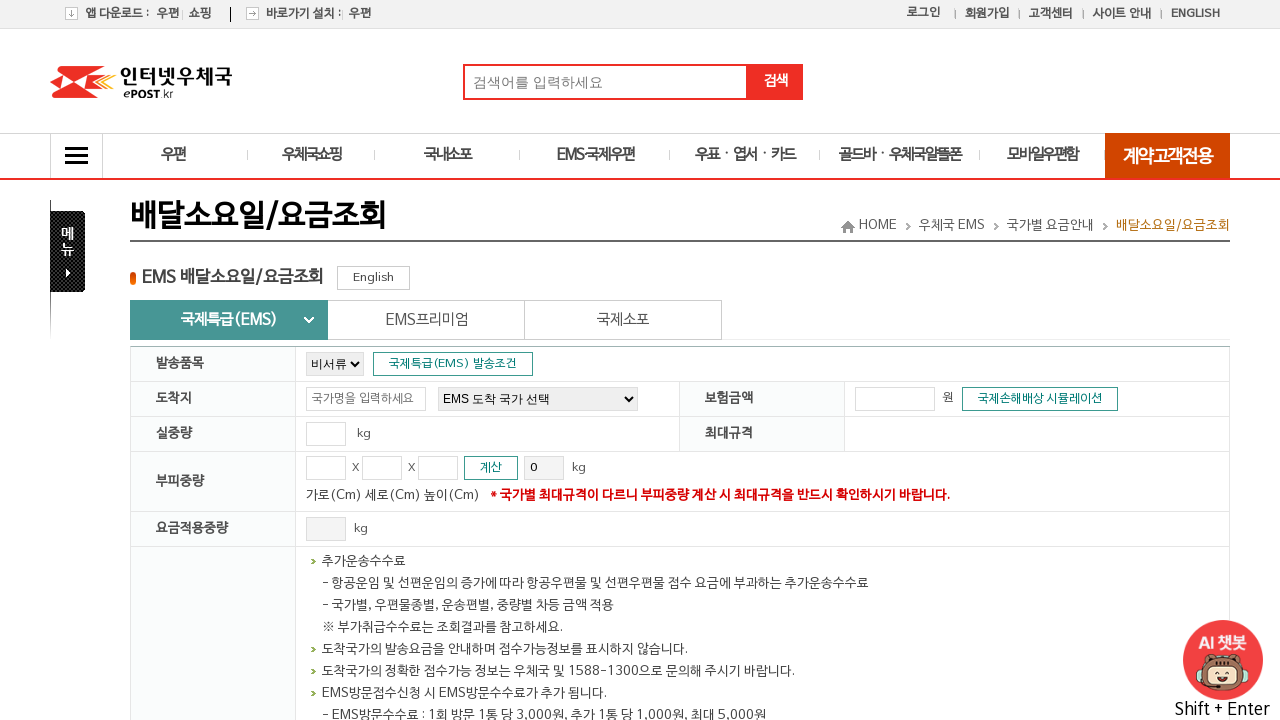

Clicked change button to modify country selection at (229, 320) on .btnChange
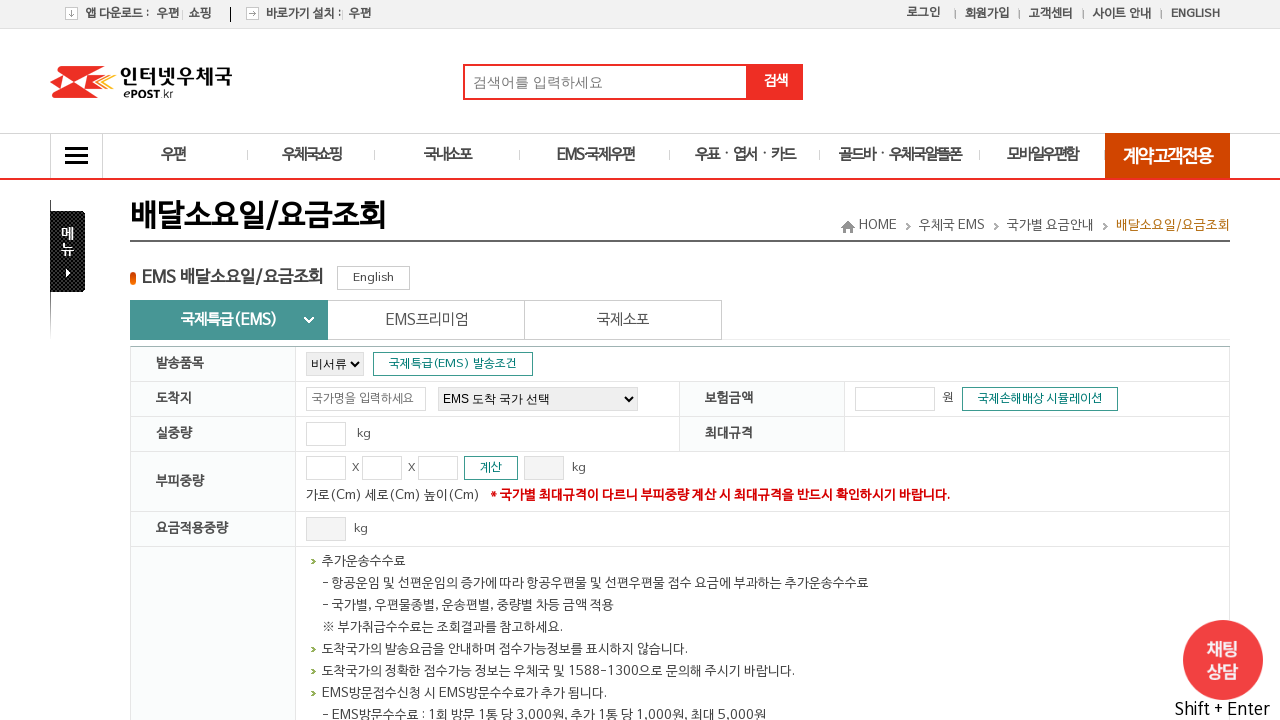

Selected destination country: Japan (JP) on #nation
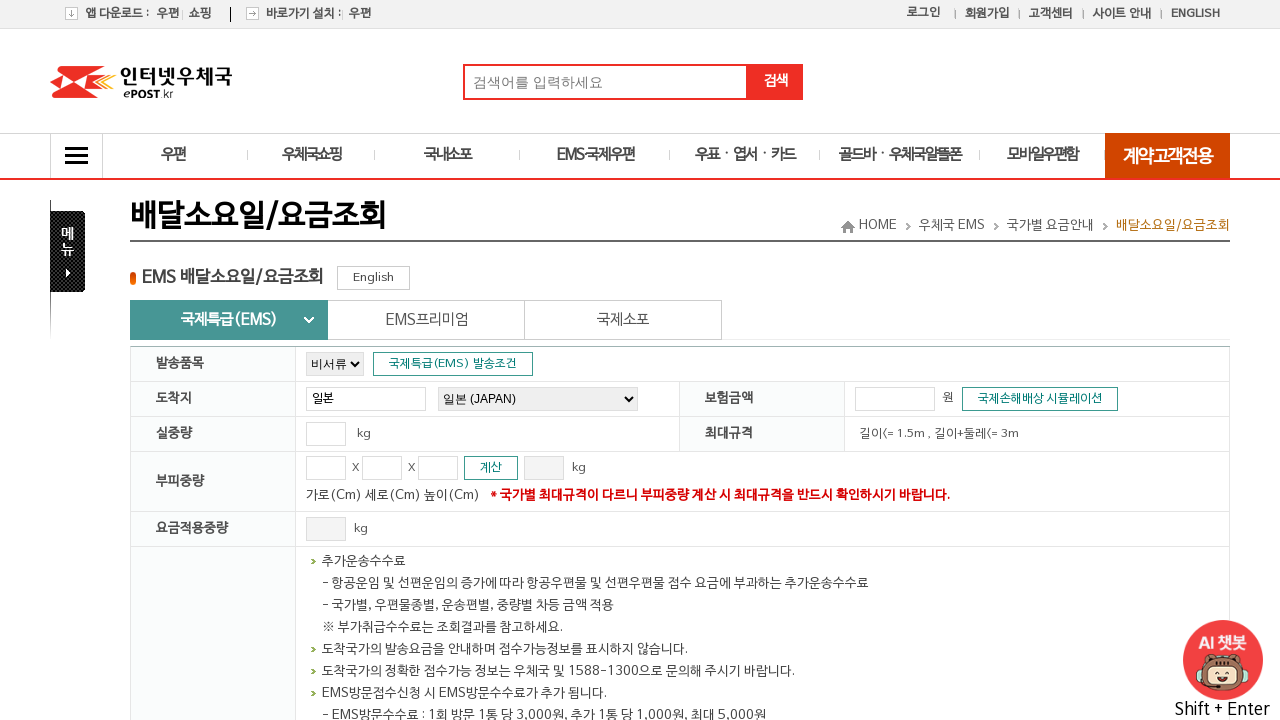

Filled actual weight field with 2.5 kg on internal:attr=[title="실중량"i]
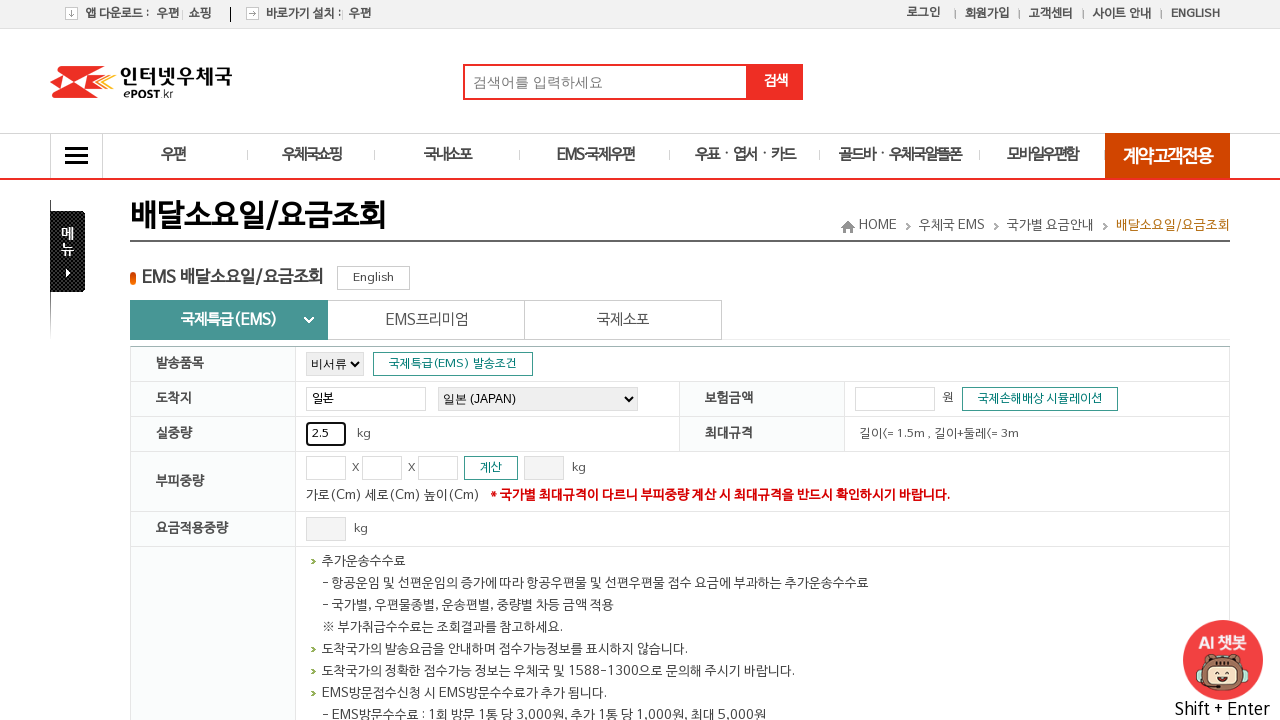

Filled package width field with 30 cm on internal:attr=[title="가로"i]
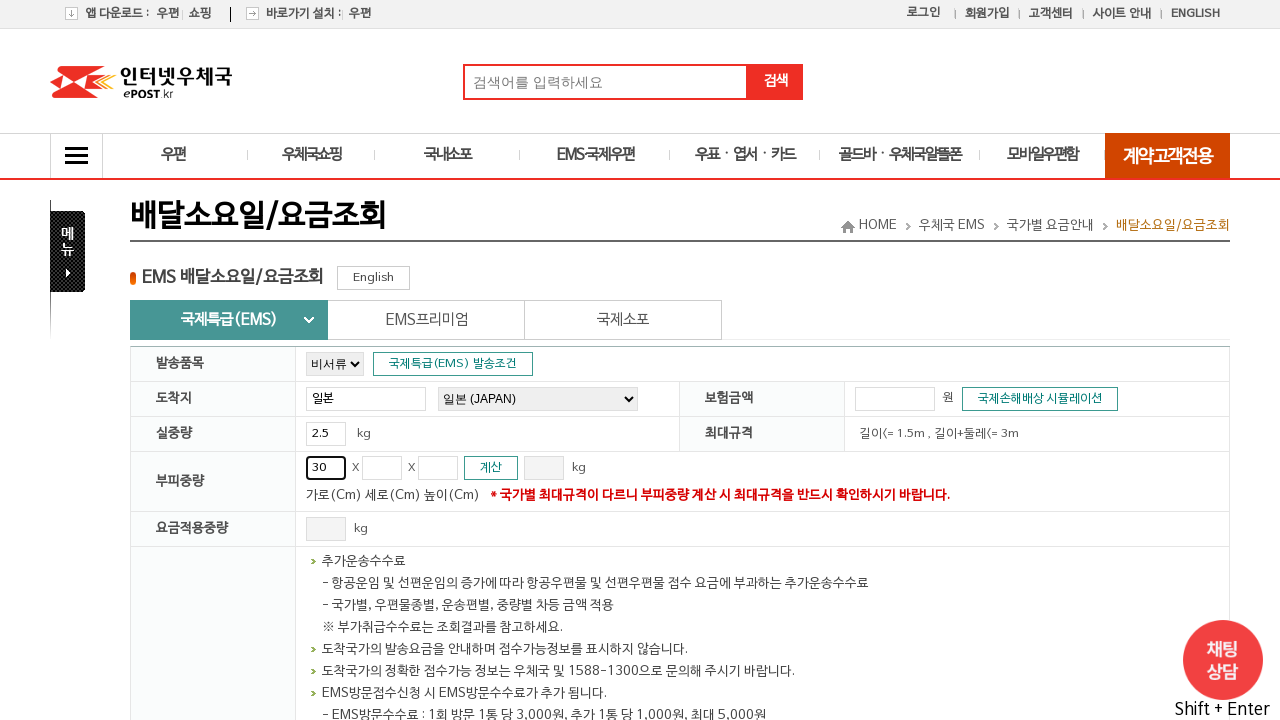

Filled package depth field with 20 cm on internal:attr=[title="세로"i]
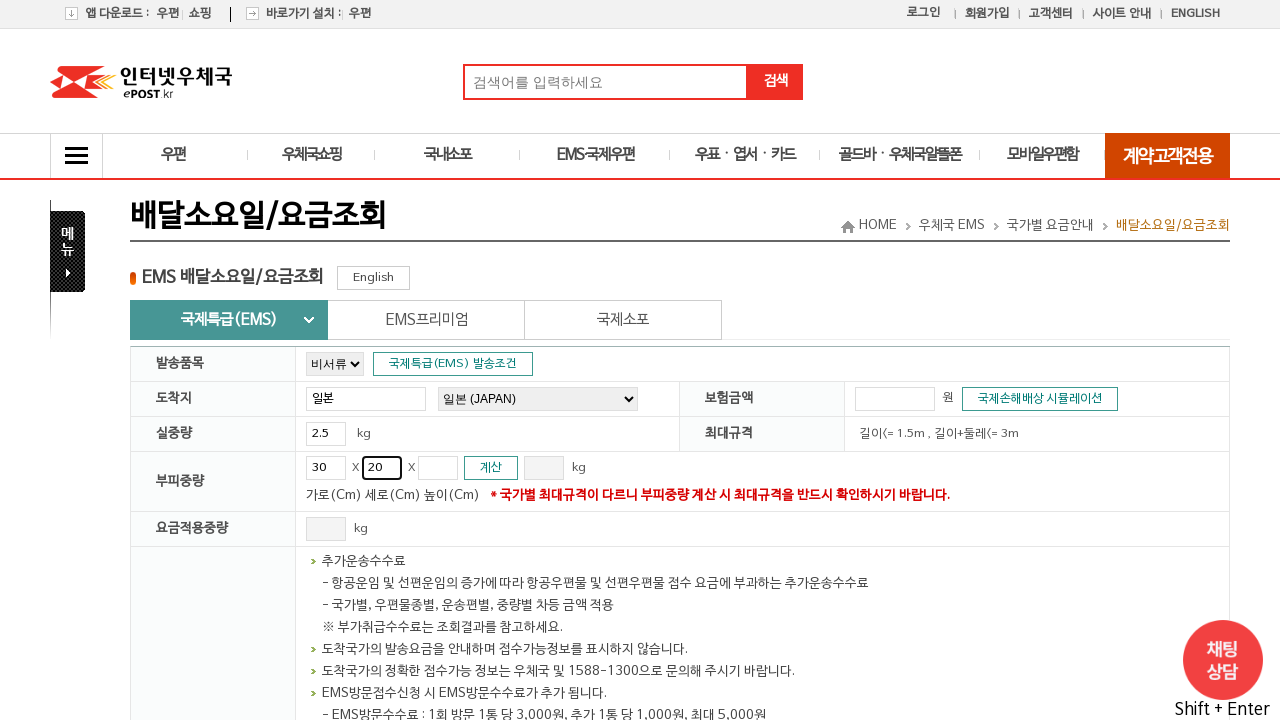

Filled package height field with 15 cm on internal:attr=[title="높이"i]
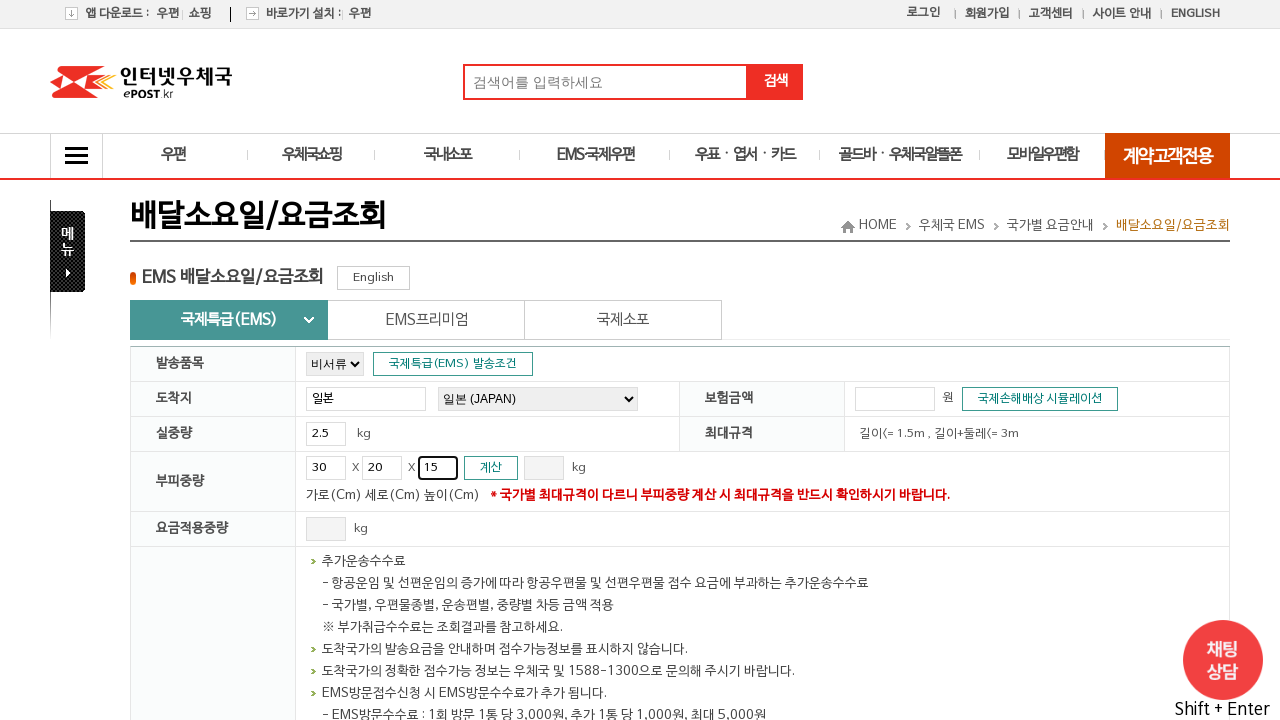

Clicked calculate weight button at (491, 468) on #cal_wgt
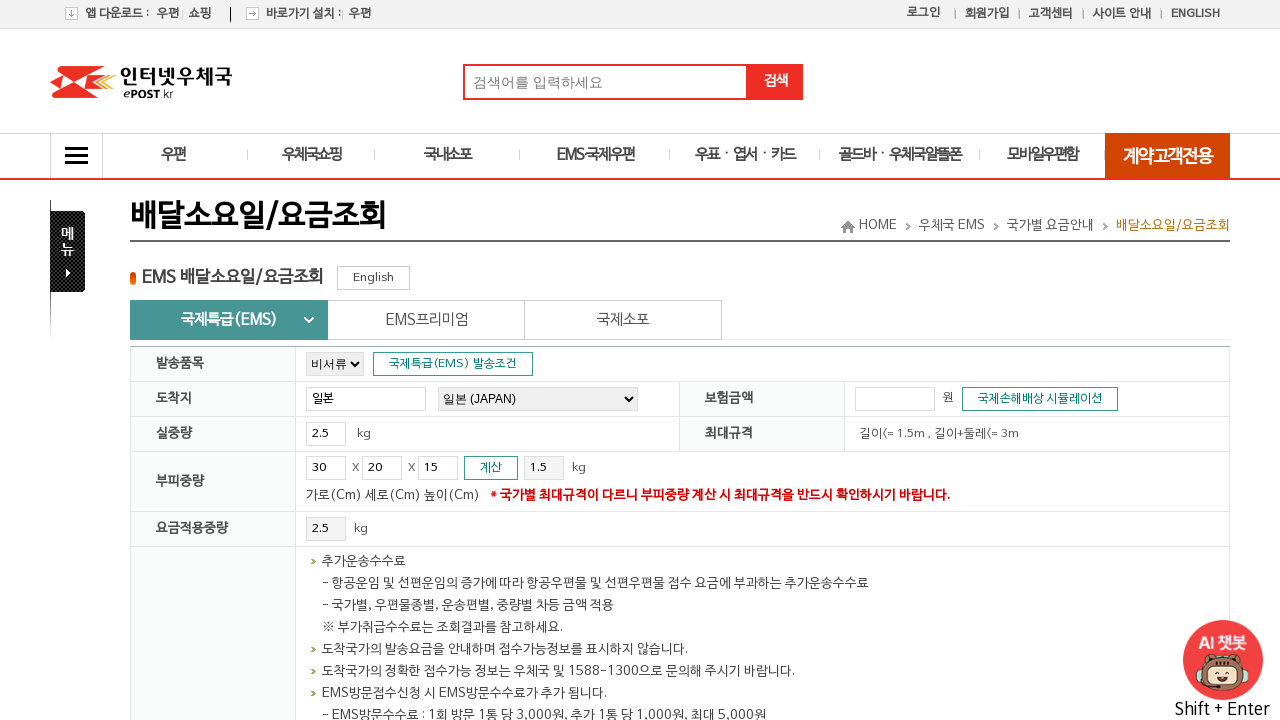

Clicked query button to retrieve shipping rate at (680, 360) on internal:text="\uc870\ud68c\ud558\uae30"i
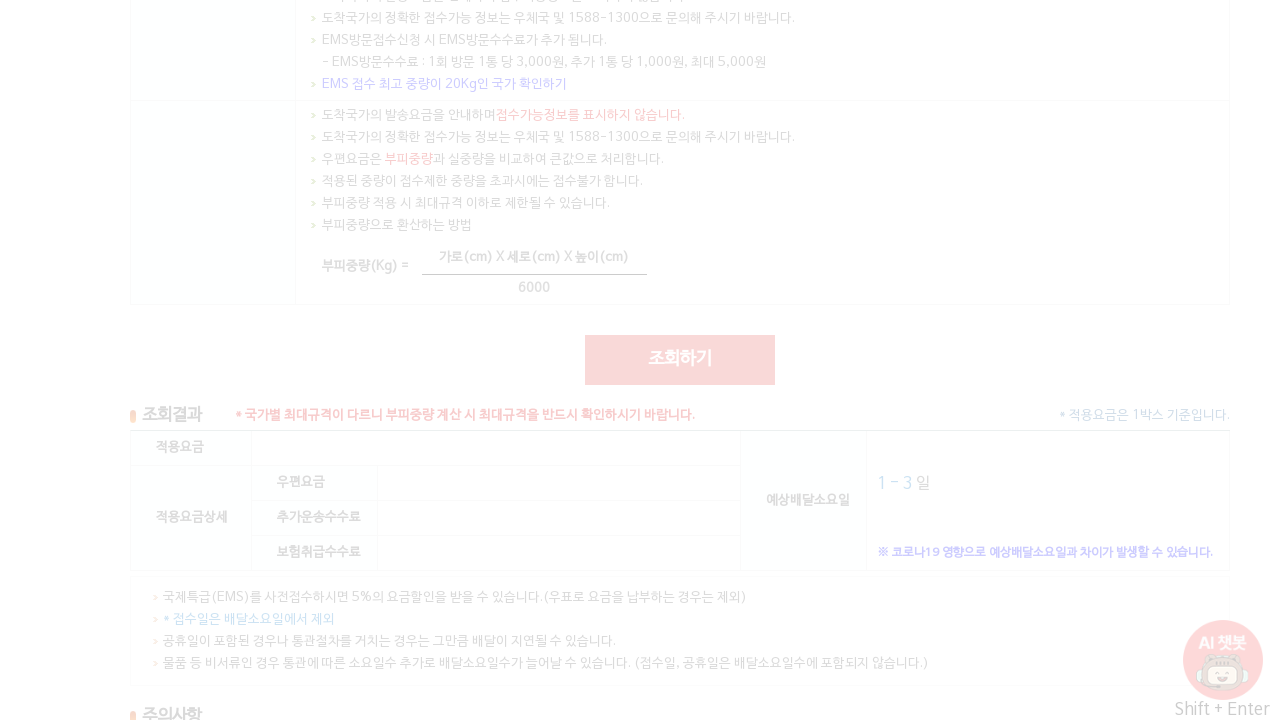

Shipping rate result loaded successfully
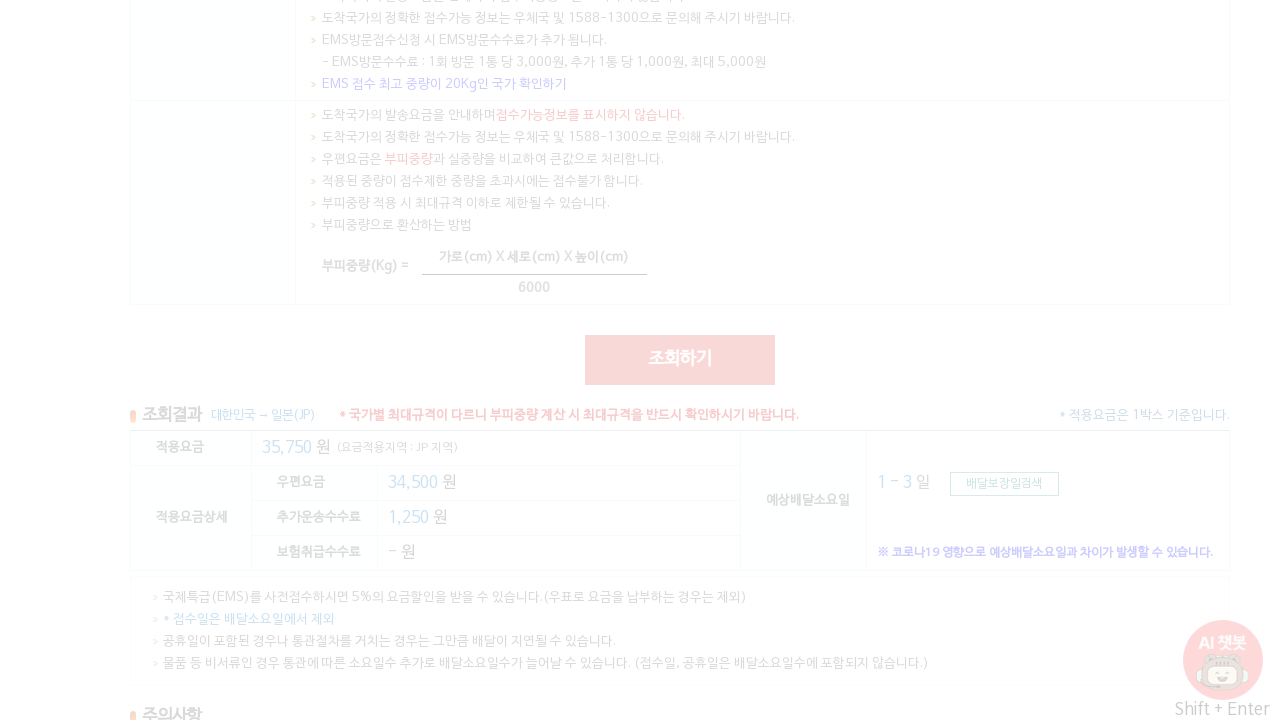

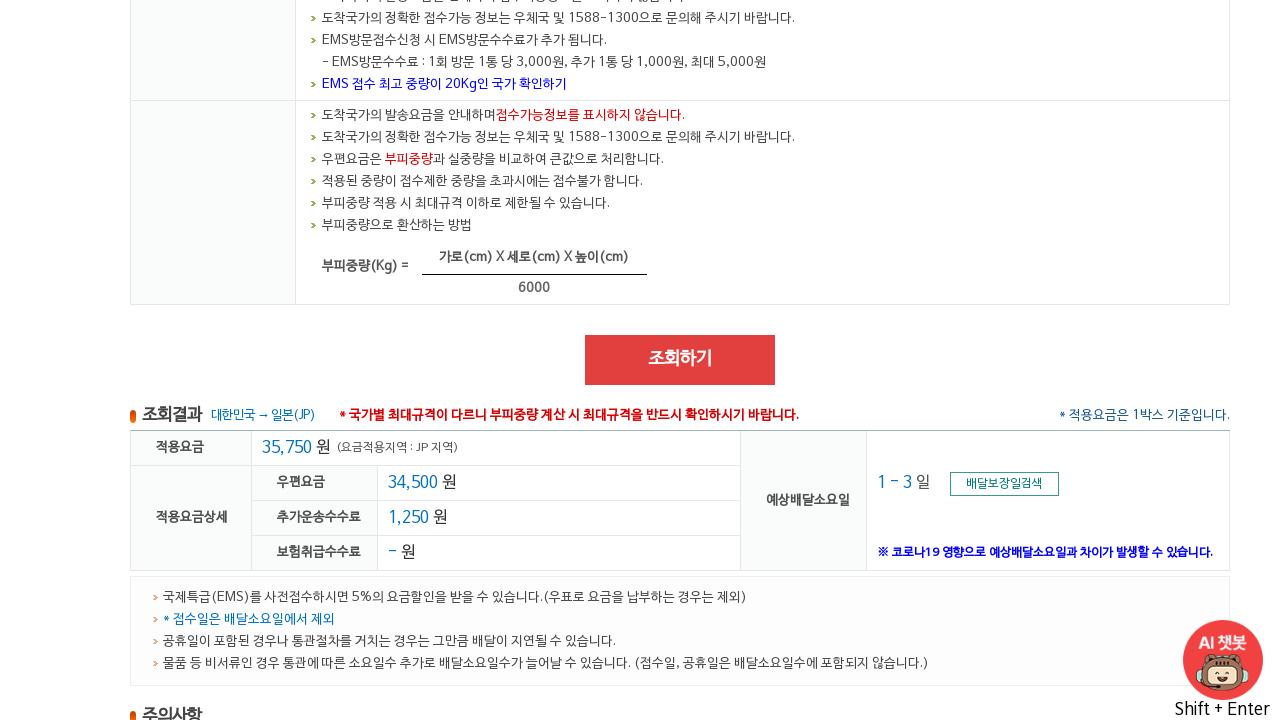